Tests interacting with elements by their ARIA roles including heading visibility check, checkbox checking, and button clicking

Starting URL: https://playwright.dev/dotnet/docs/locators#locate-by-role

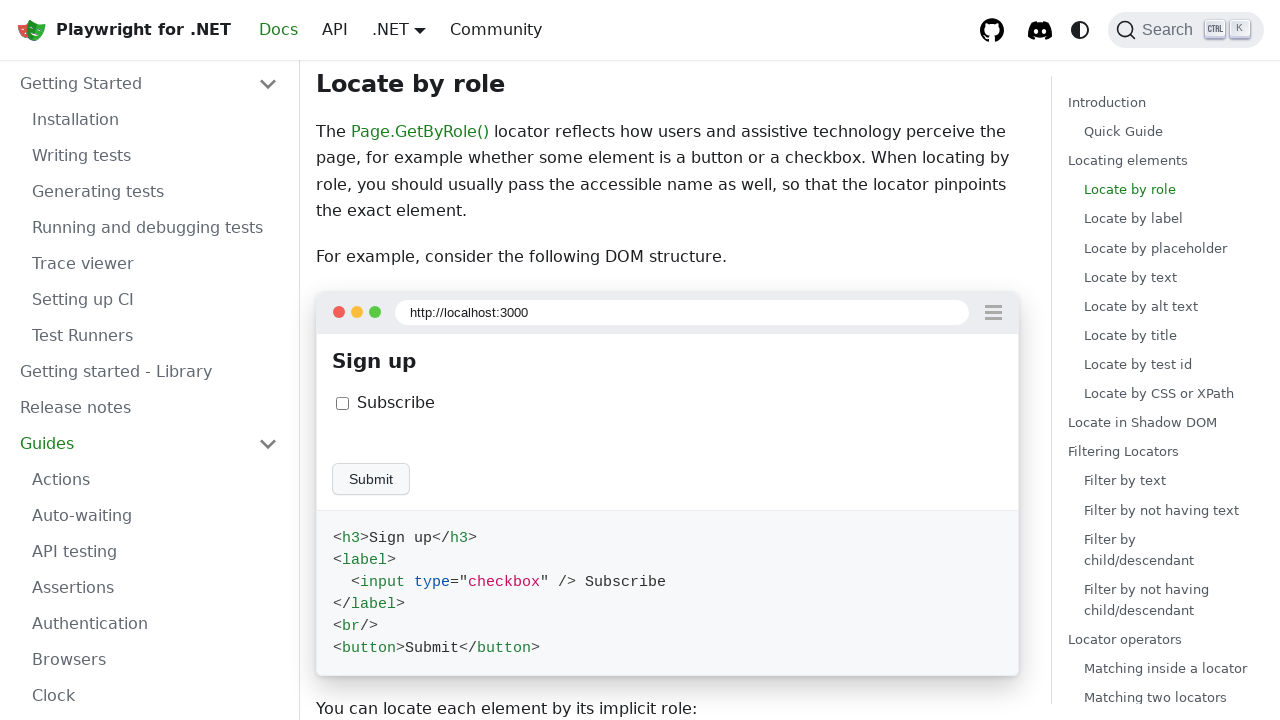

Set viewport size to 1920x1080
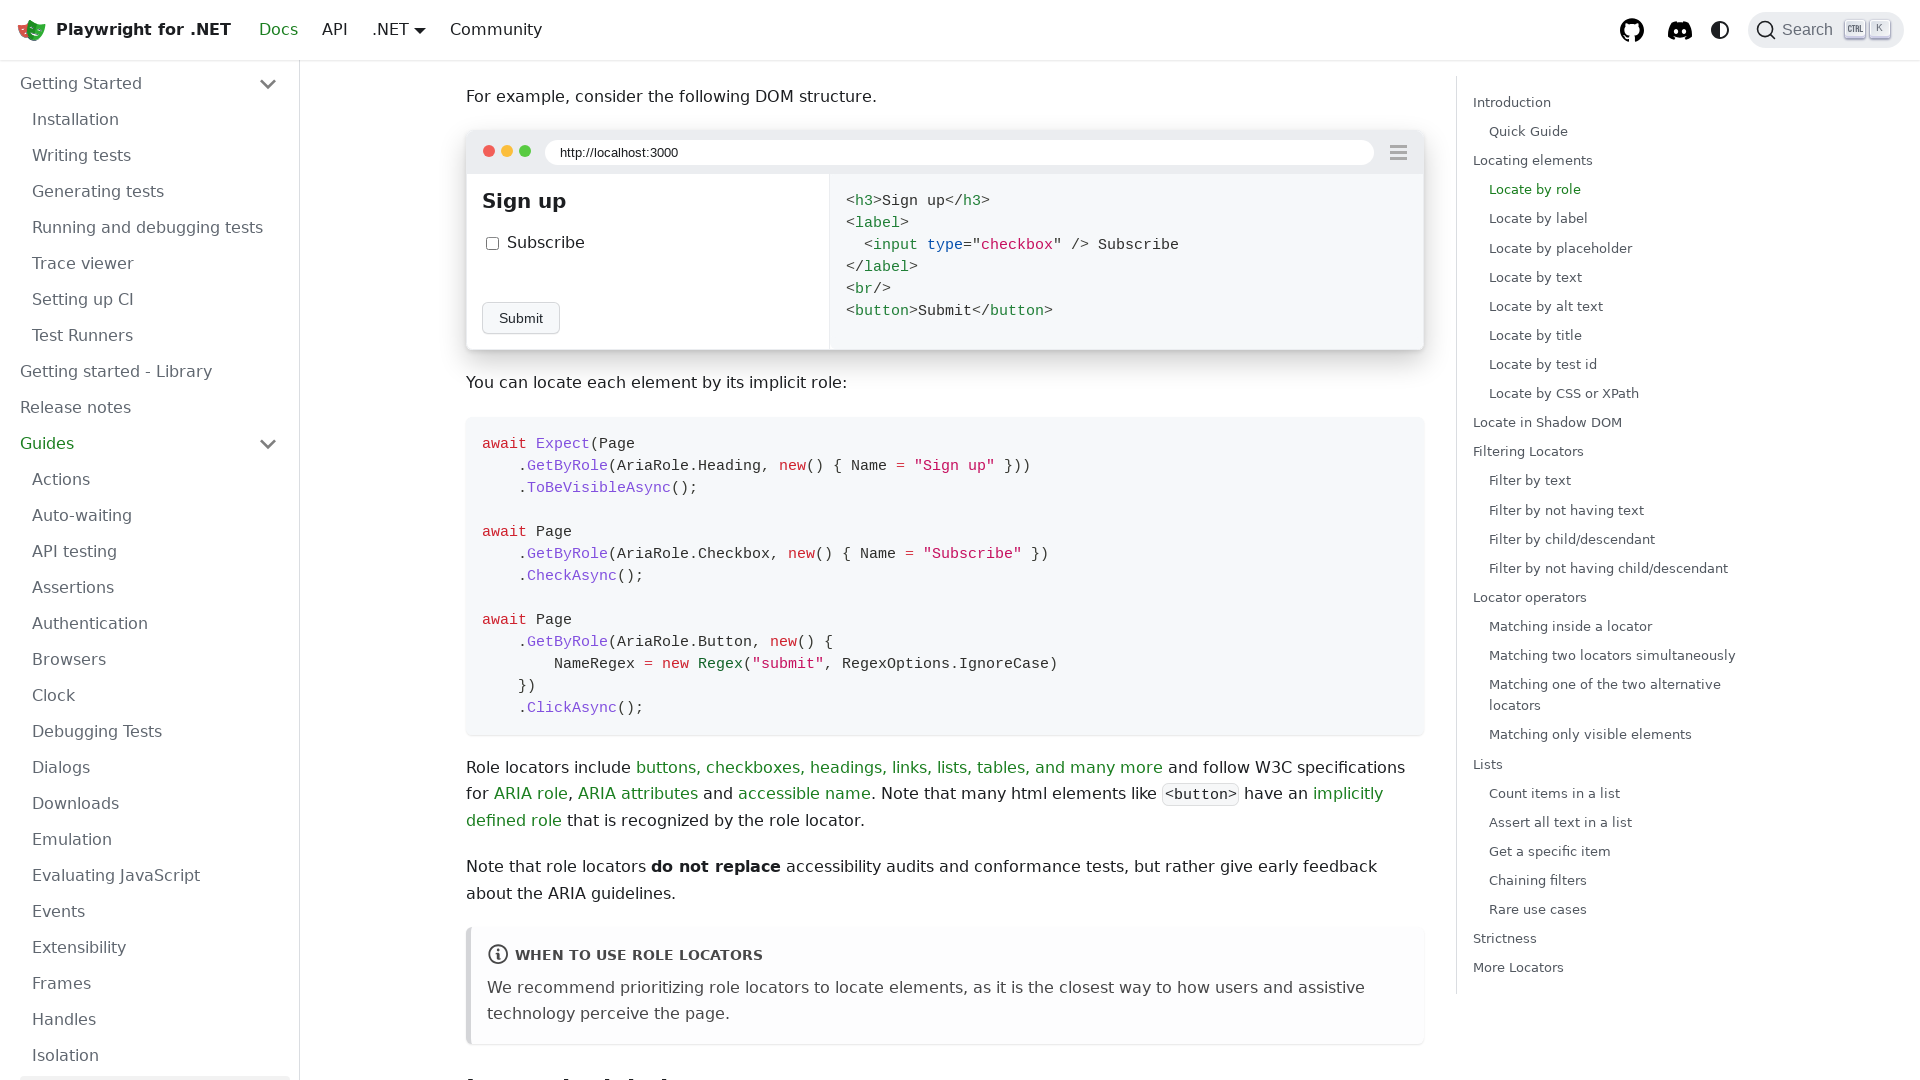

Verified 'Sign up' heading is visible
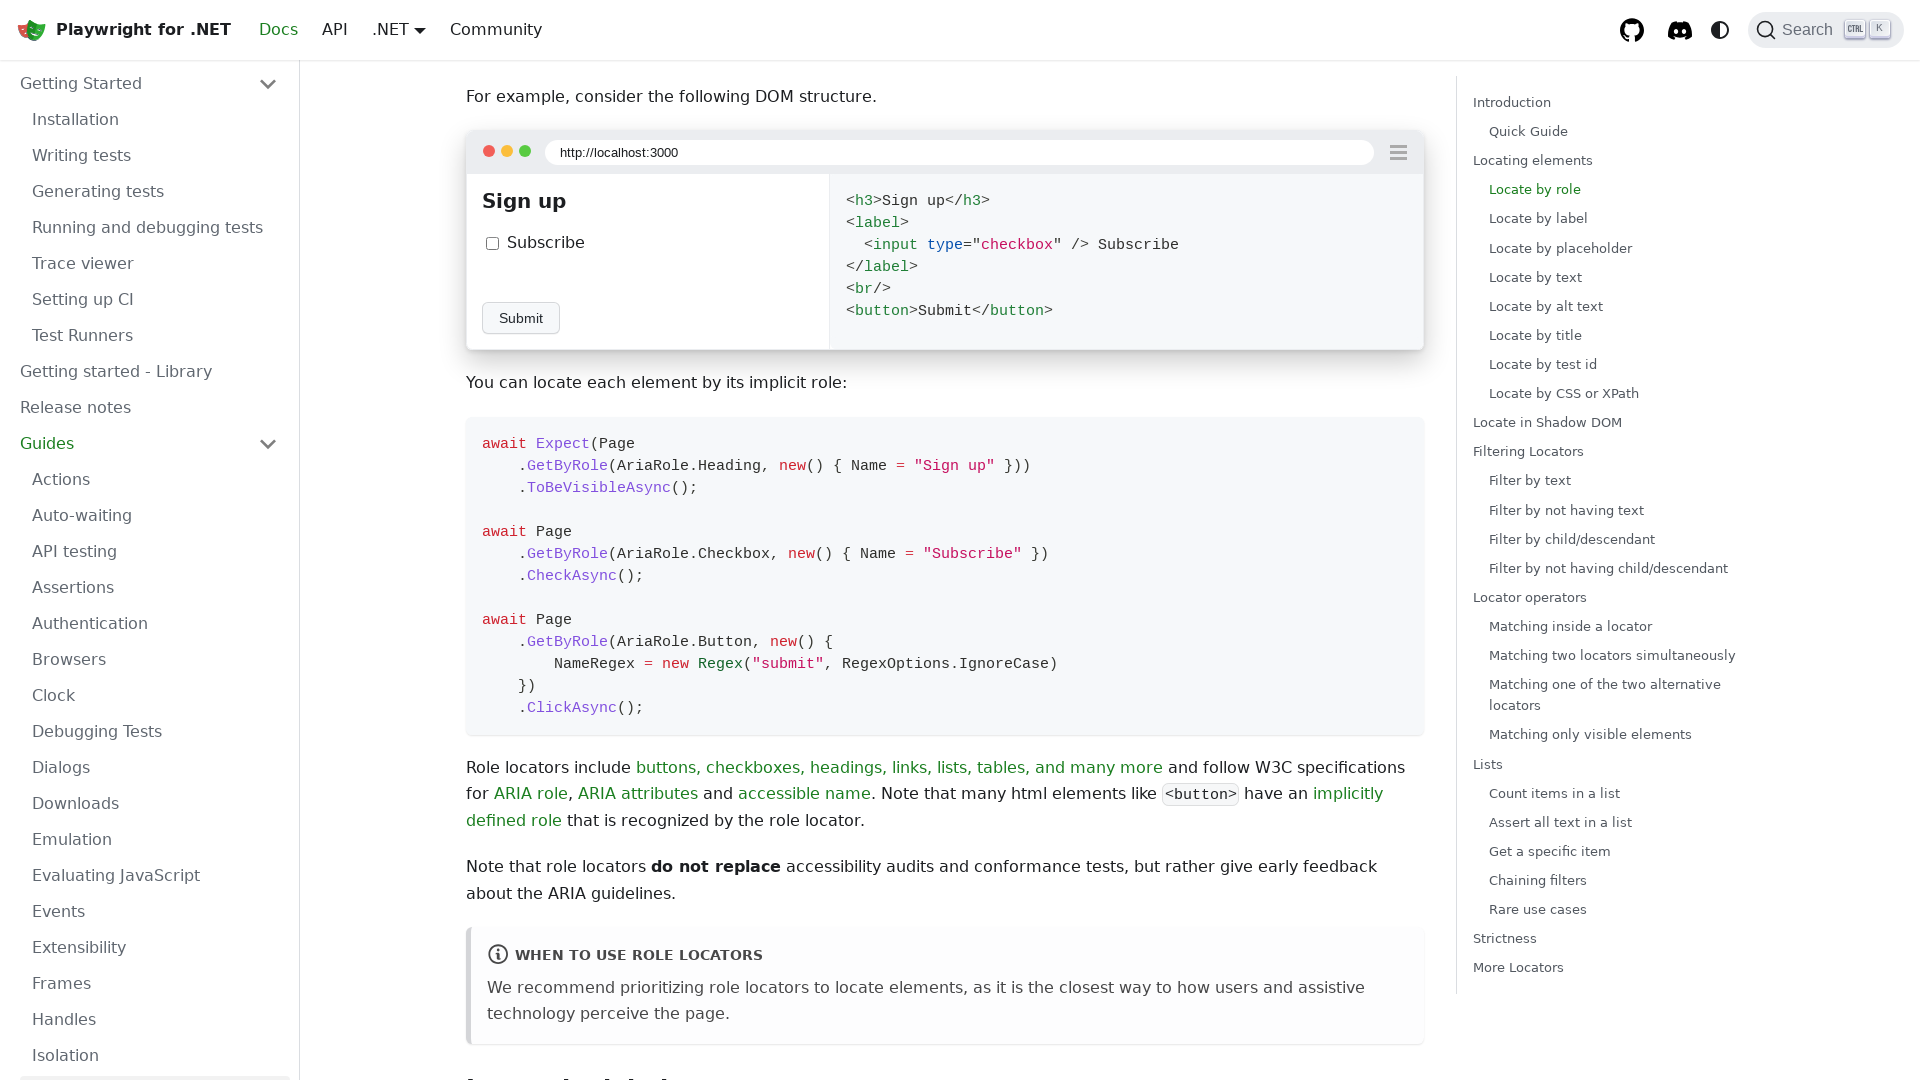

Checked the Subscribe checkbox at (492, 243) on internal:role=checkbox[name="Subscribe"i]
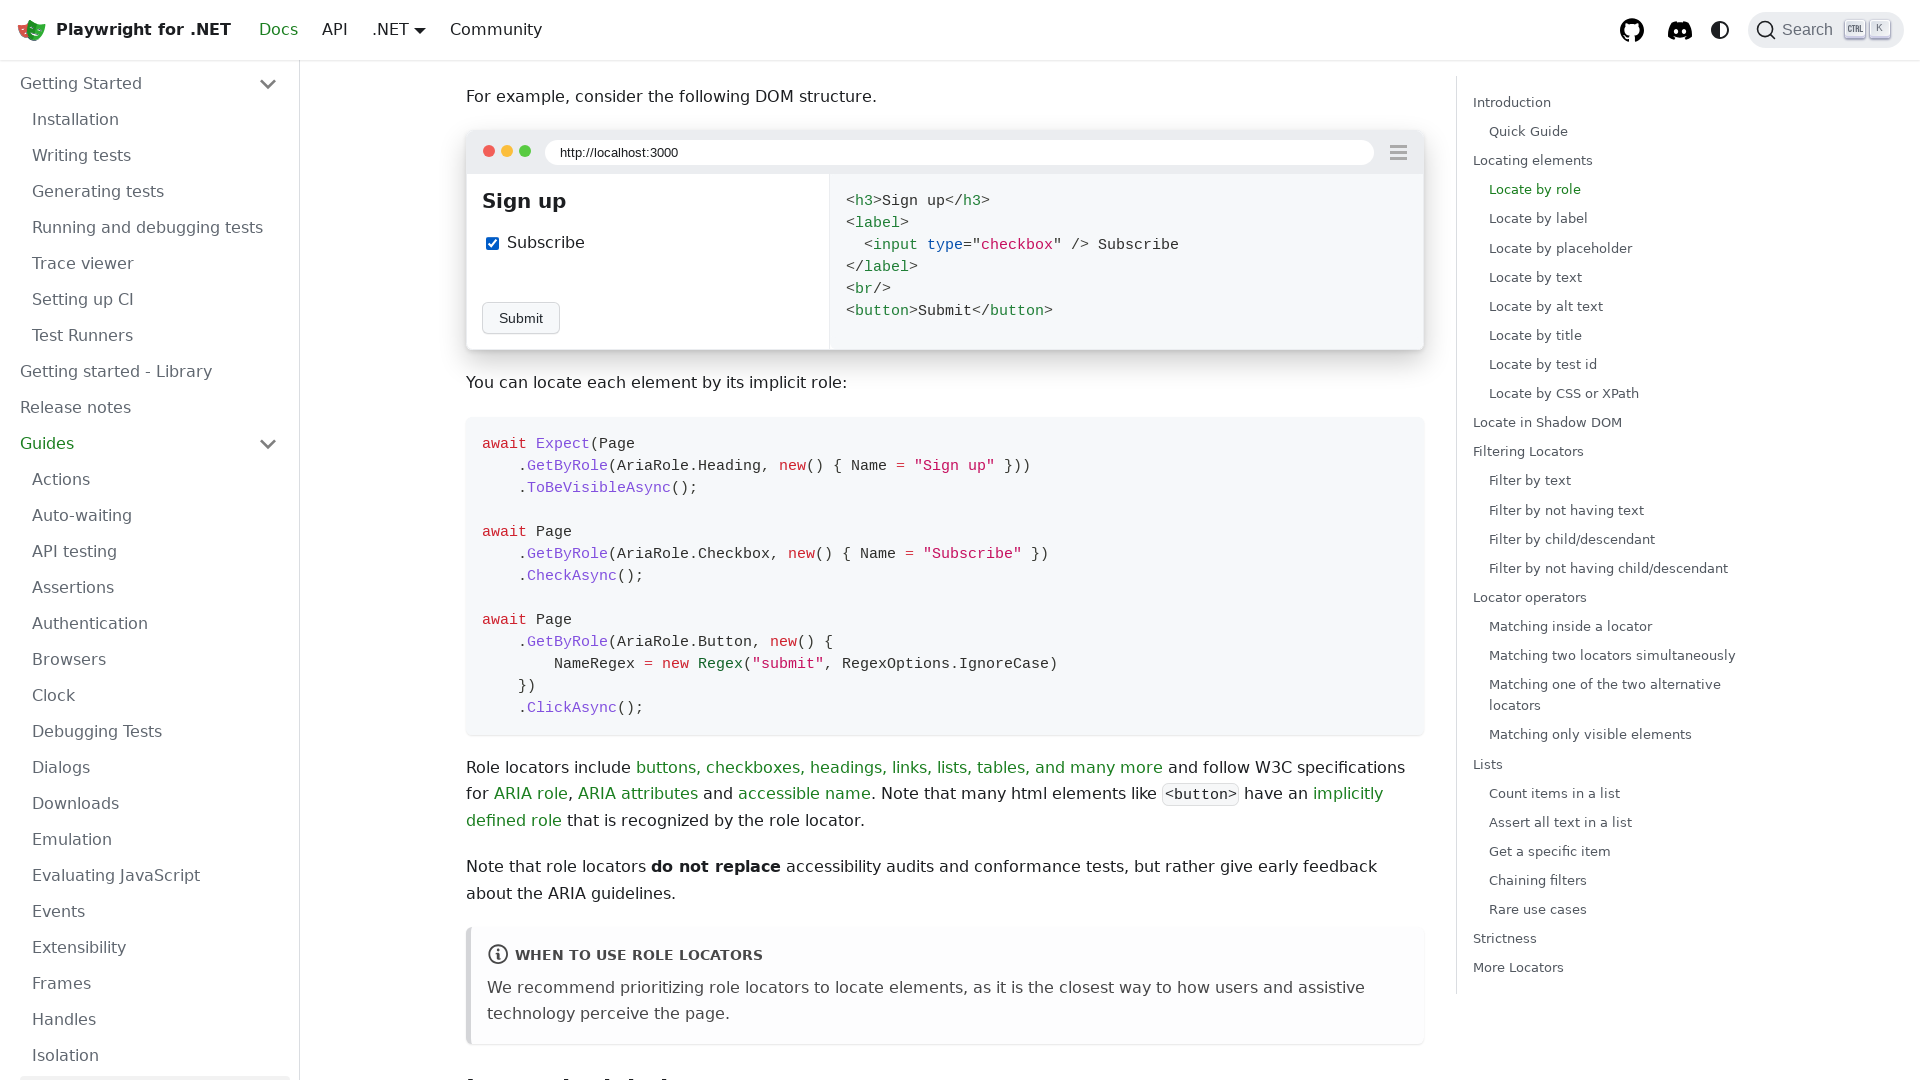

Clicked the submit button at (521, 318) on internal:role=button[name=/submit/i]
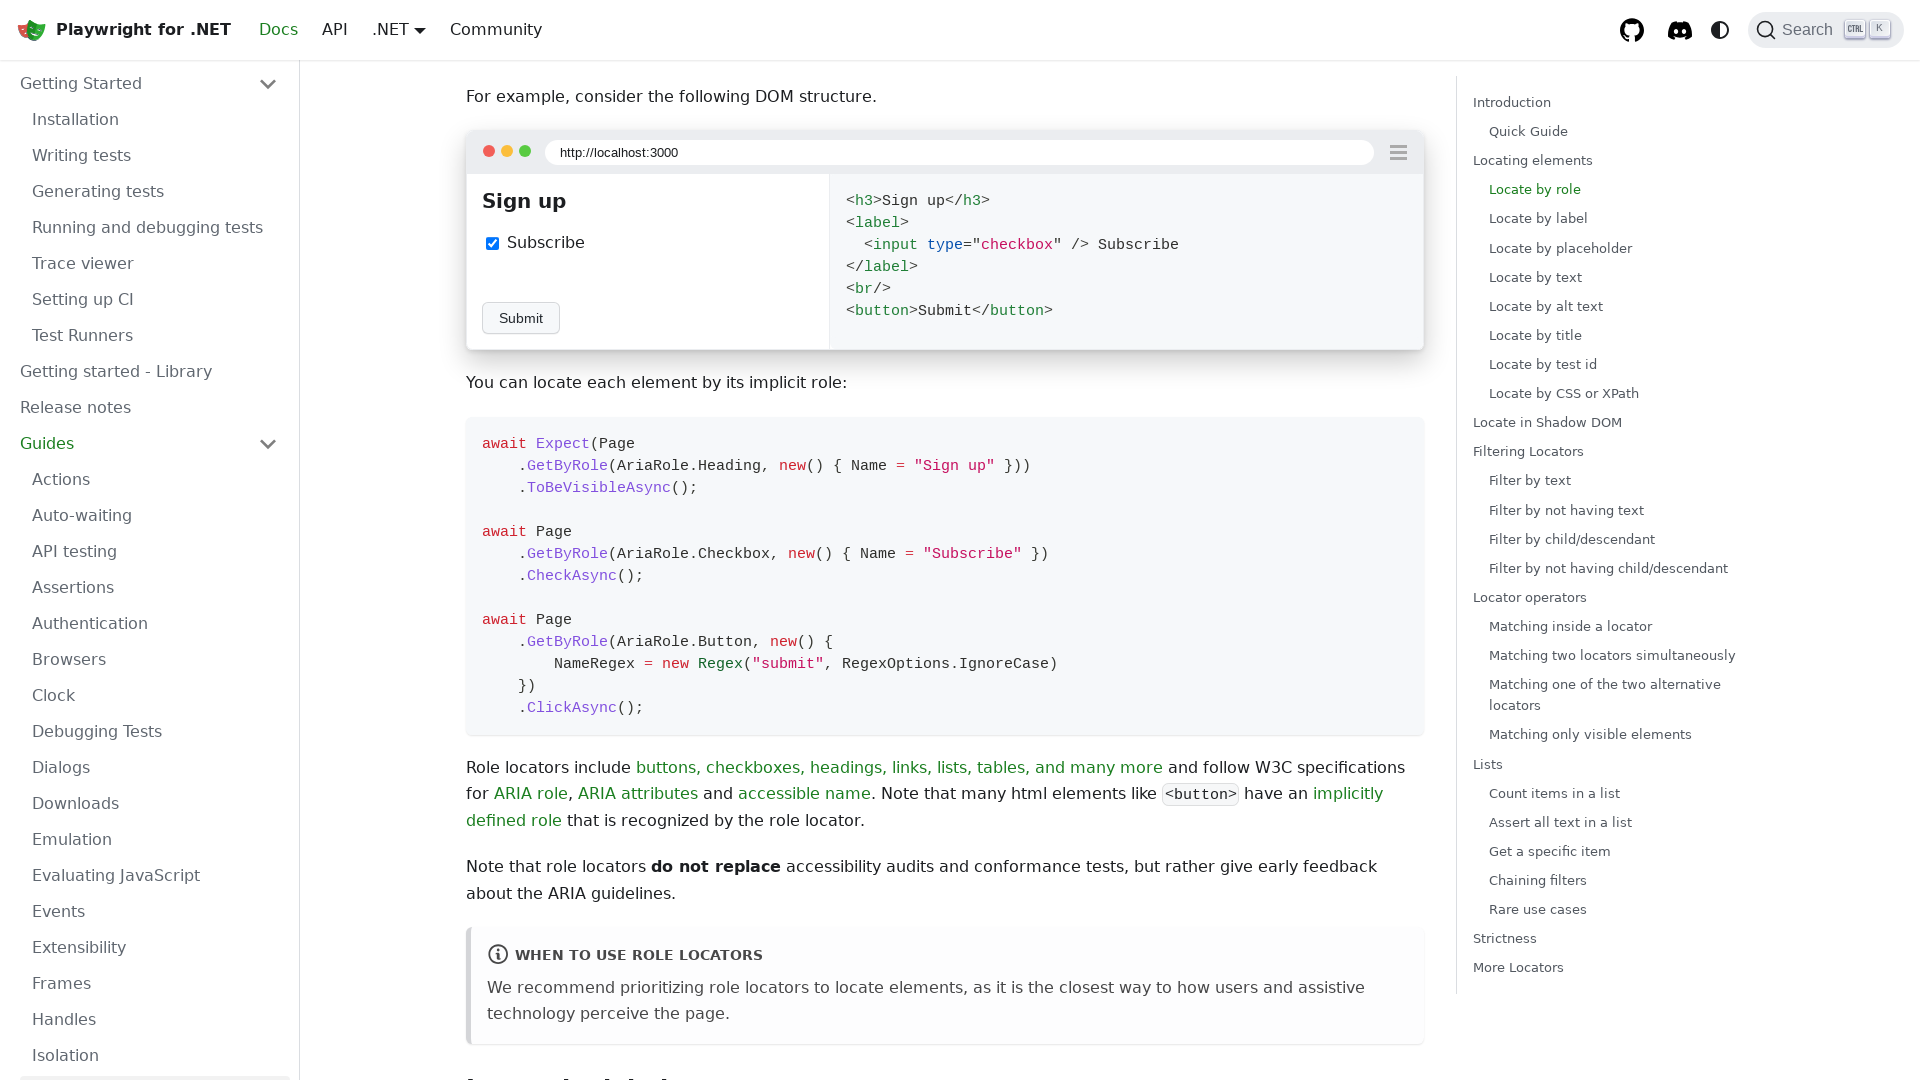

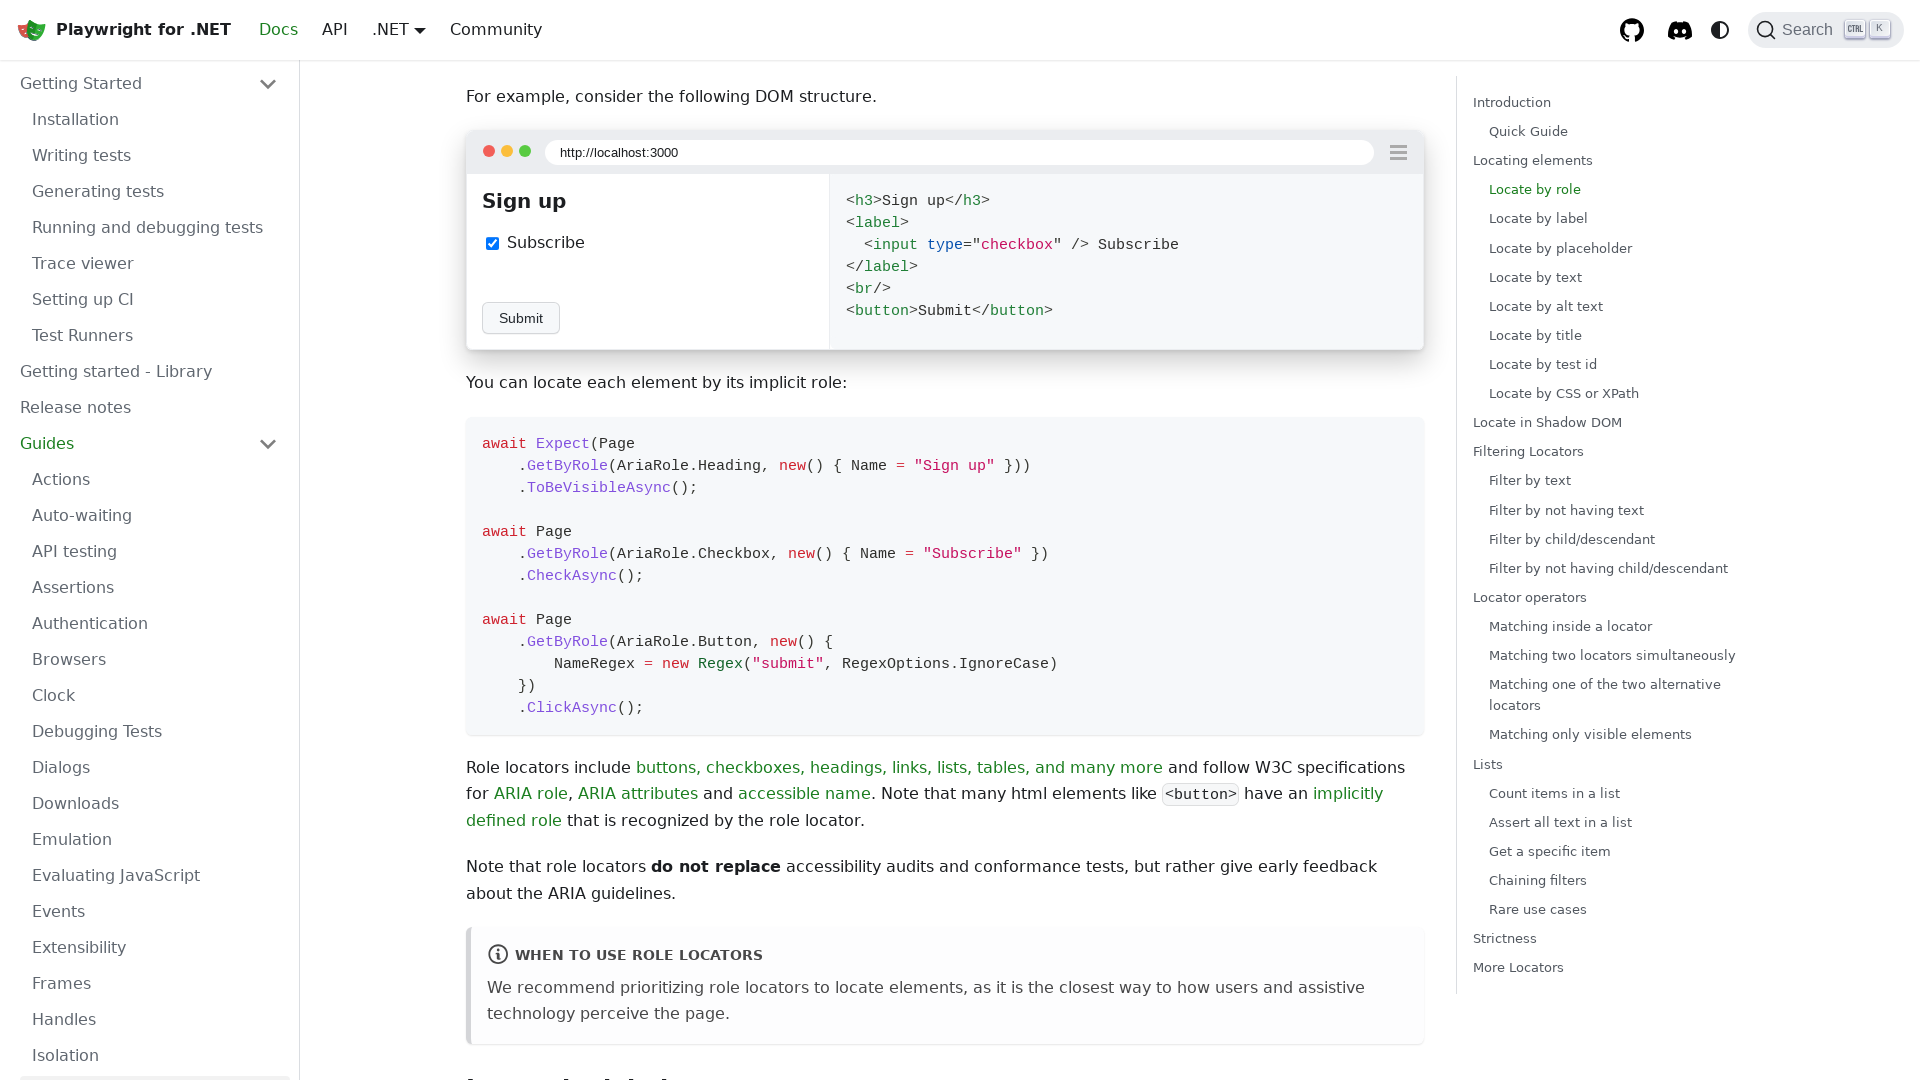